Tests right-click context menu functionality by right-clicking on a target element, waiting for the context menu to appear, and then clicking on the "Copy" option from the menu.

Starting URL: http://swisnl.github.io/jQuery-contextMenu/demo.html

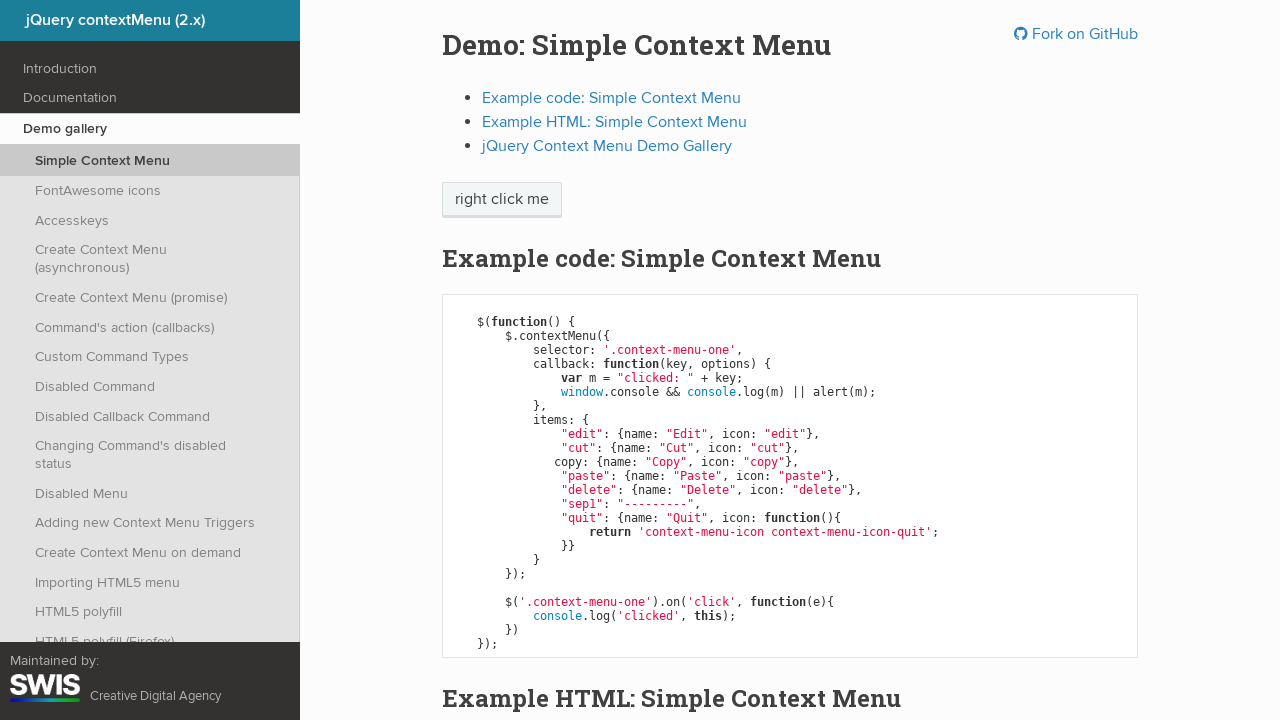

Located right-click target element with text 'right click me'
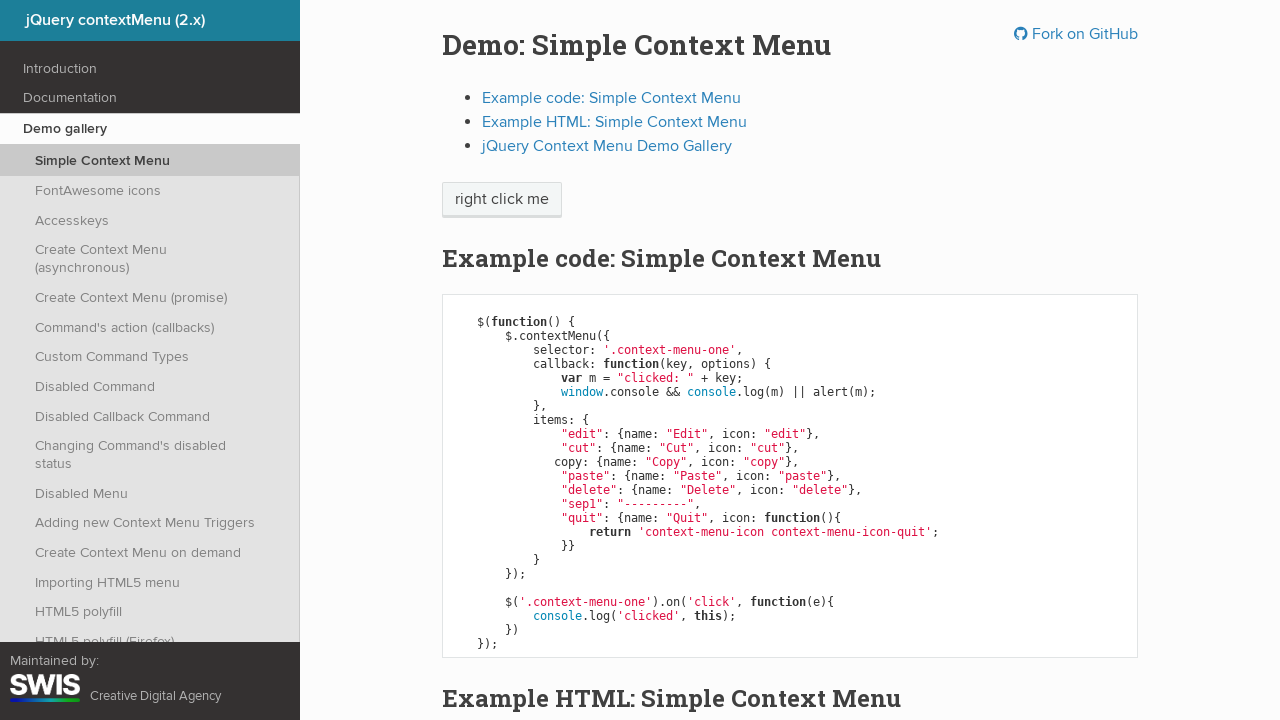

Performed right-click on target element at (502, 200) on xpath=//span[text()='right click me']
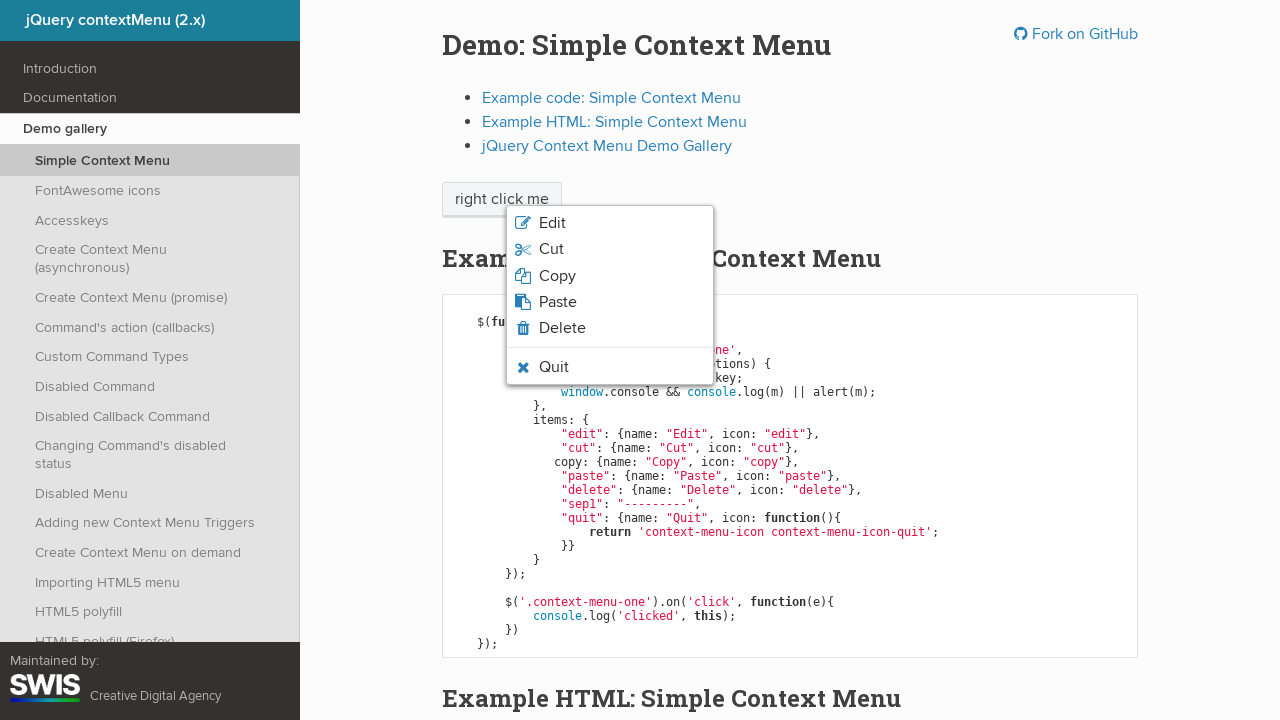

Context menu appeared
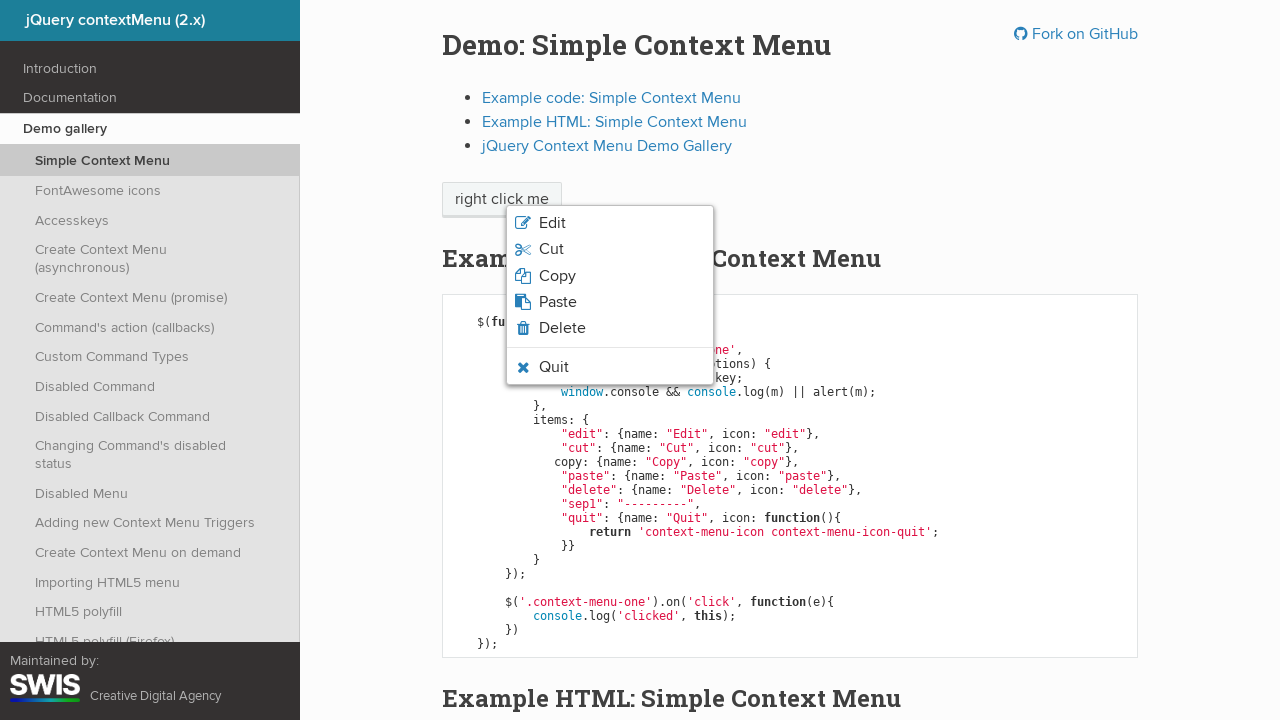

Clicked 'Copy' option from context menu at (557, 276) on xpath=//ul[contains(@class,'context-menu-list')]//li[contains(@class,'context-me
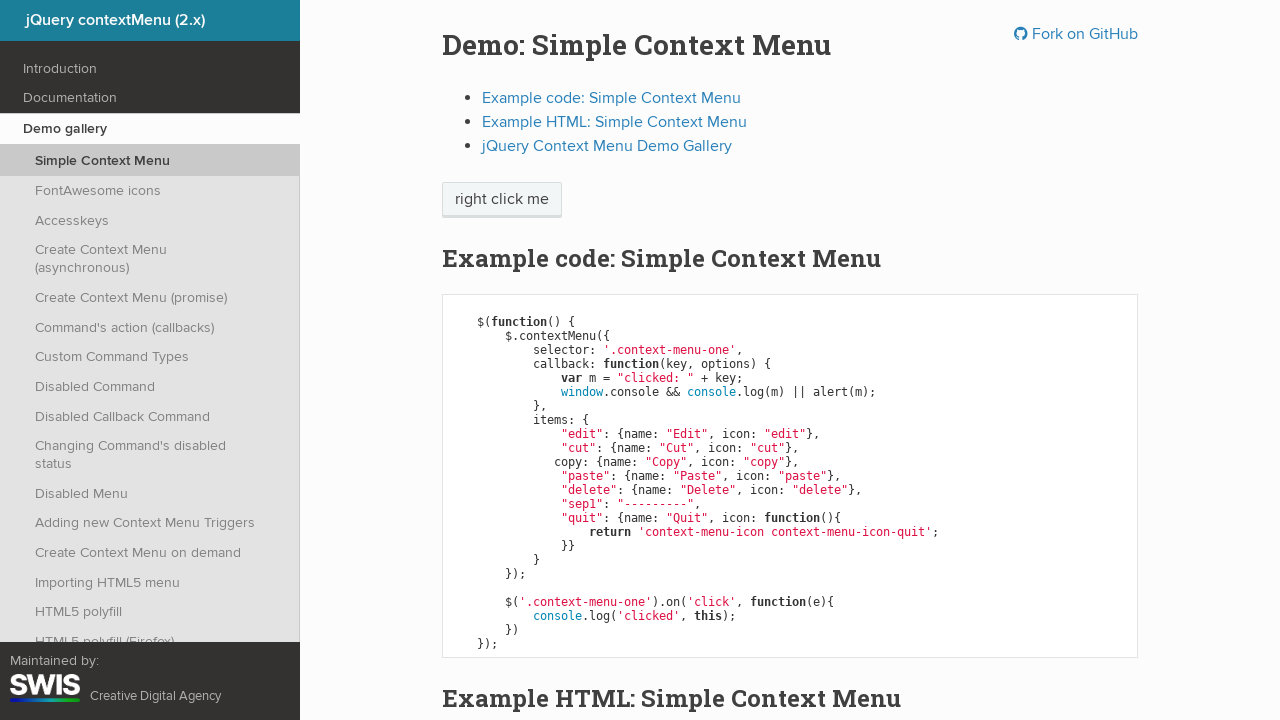

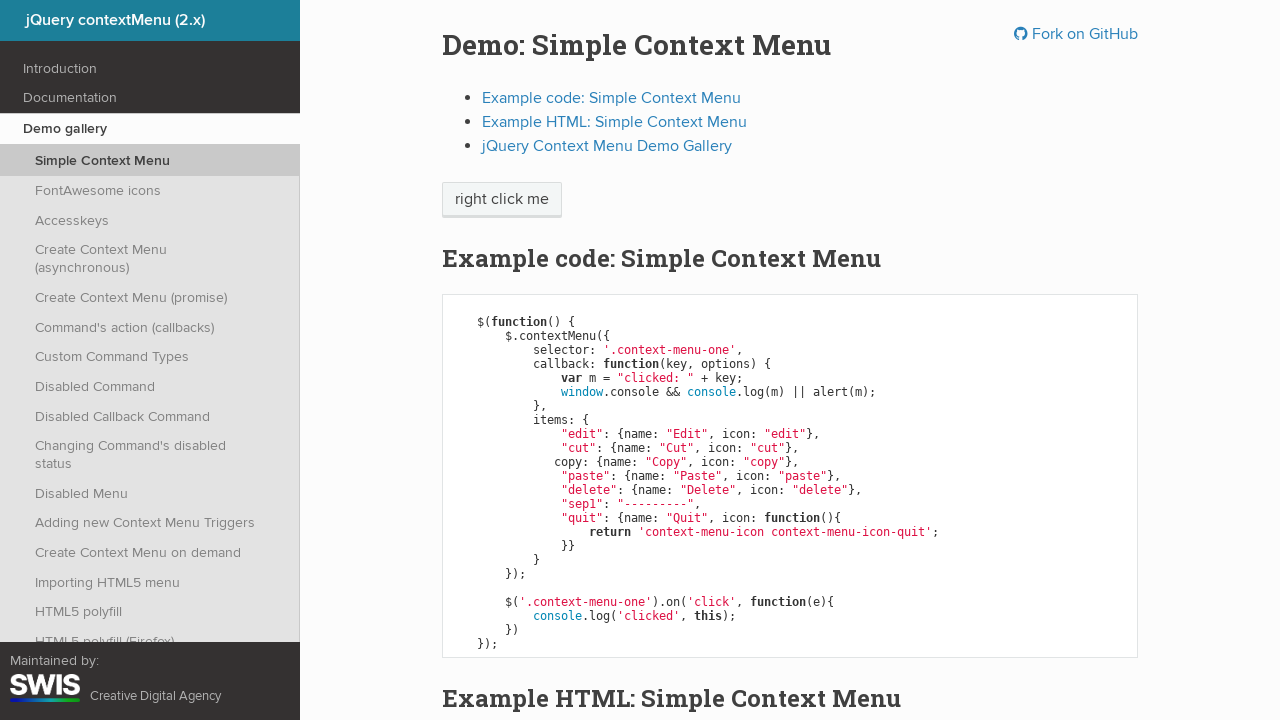